Tests login functionality on a demo site by attempting login with invalid credentials first, then retrying with valid credentials if an error is displayed

Starting URL: https://www.saucedemo.com/

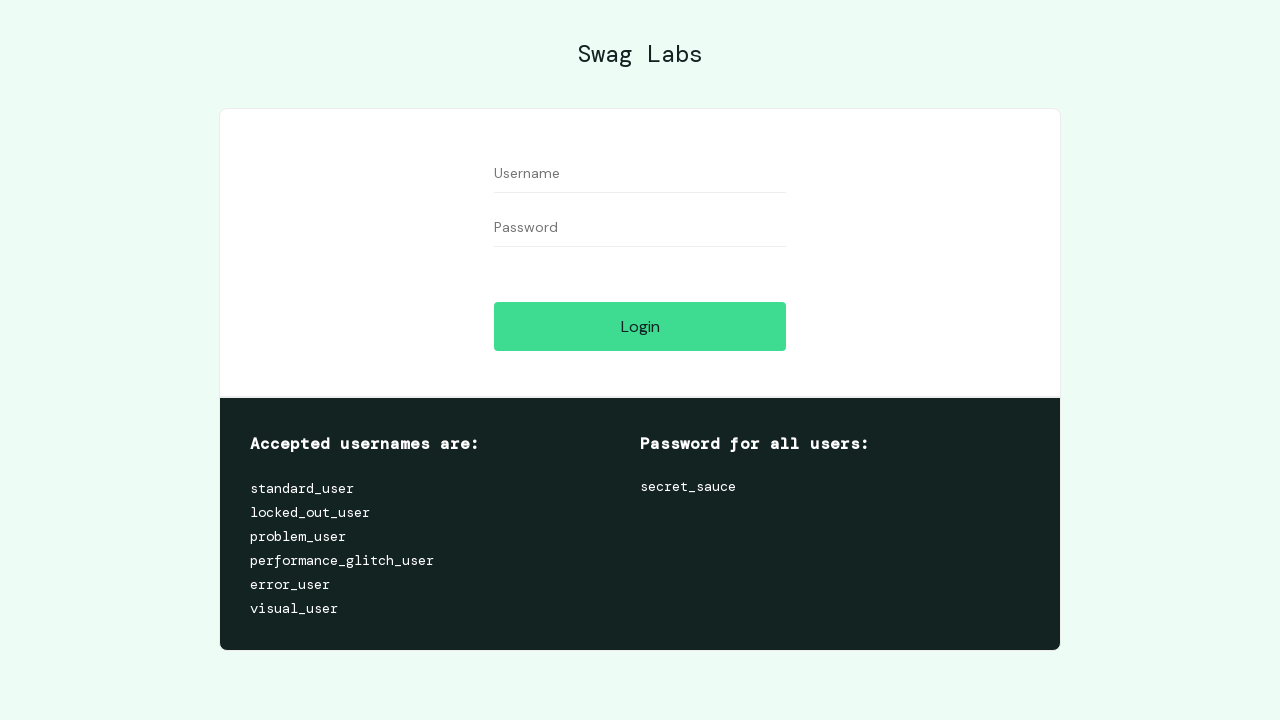

Filled username field with 'locked_out_user' on //input[@name='user-name']
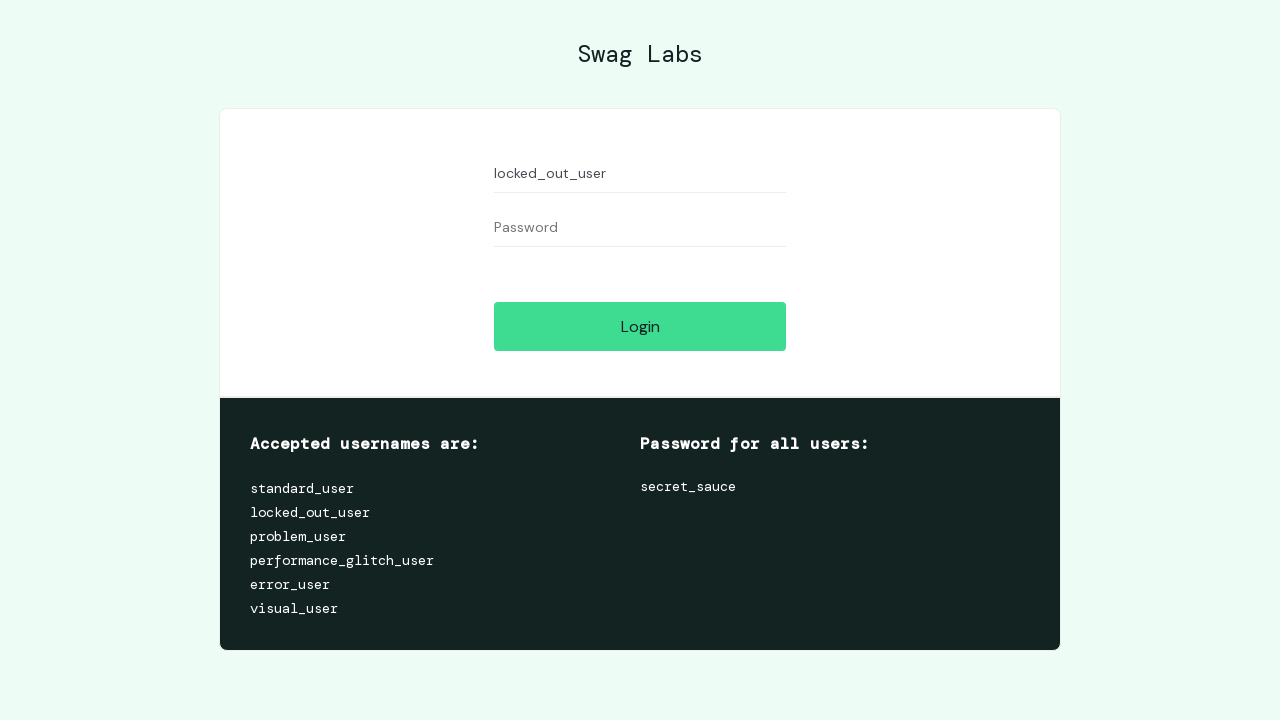

Filled password field with 'secret_sauce' on //input[@type='password']
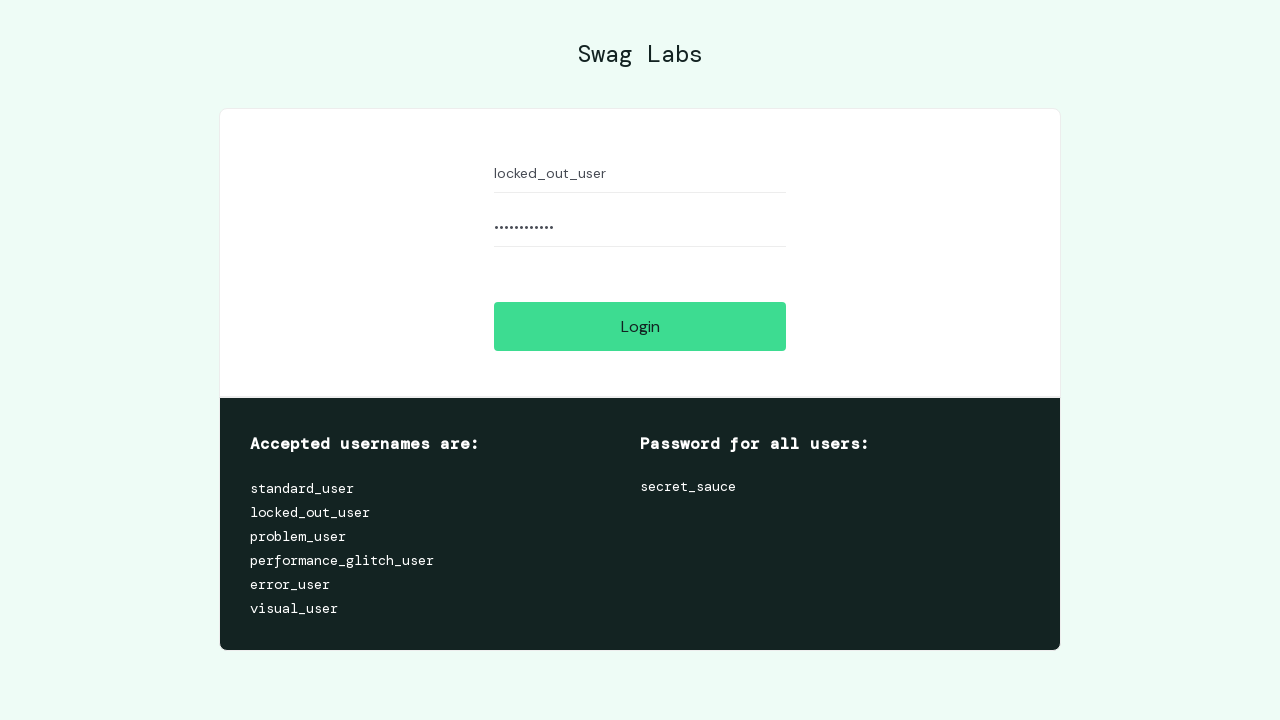

Clicked login button with invalid credentials at (640, 326) on xpath=//input[starts-with(@name,'login')]
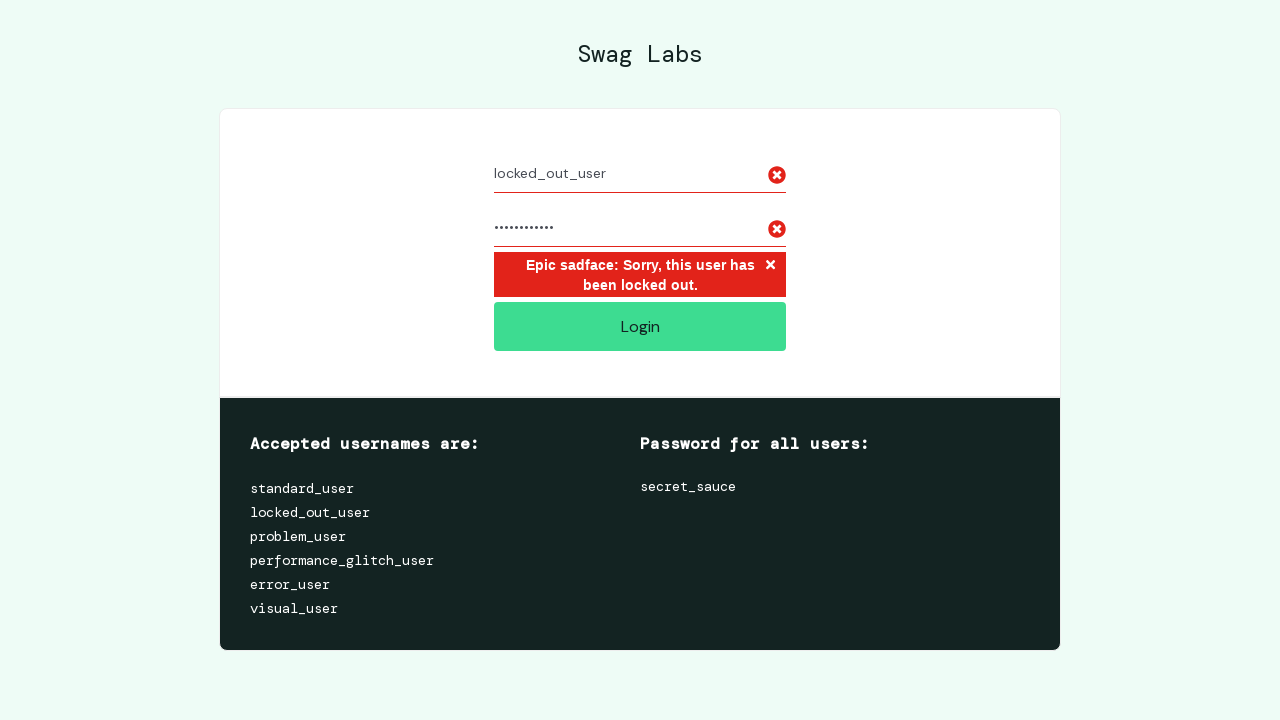

Checked if error message is visible
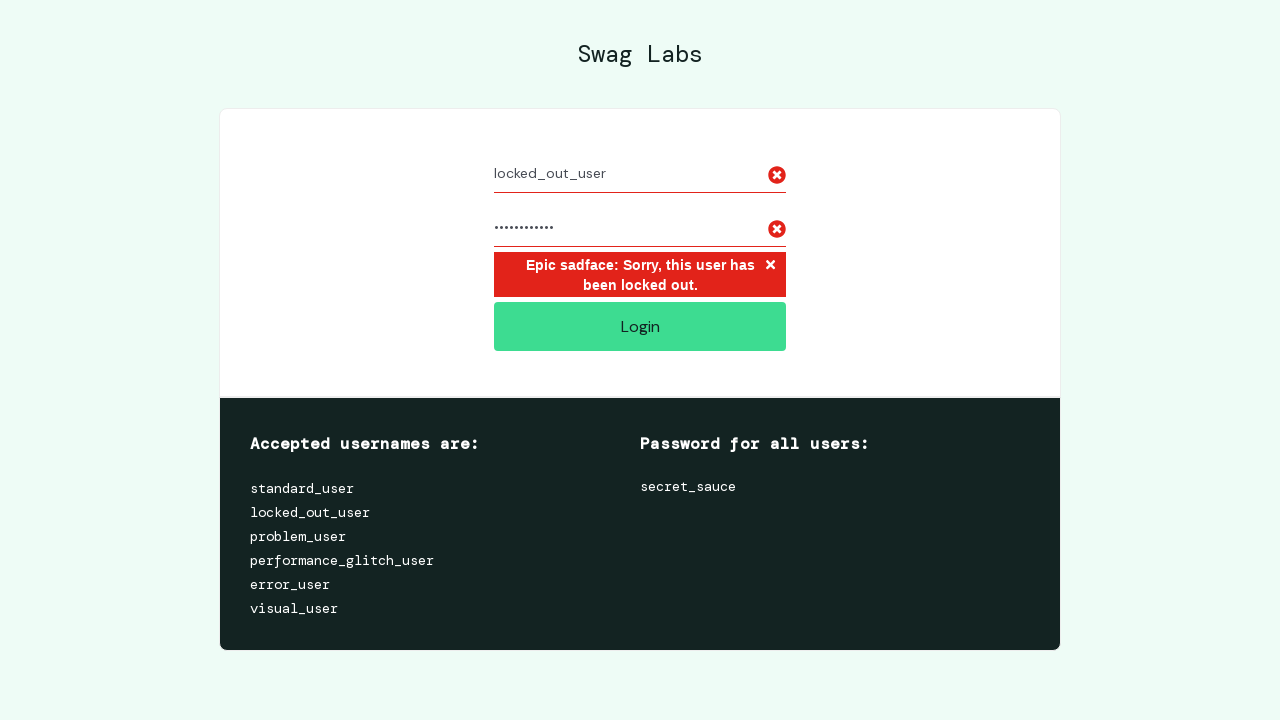

Cleared username field after error detection on #user-name
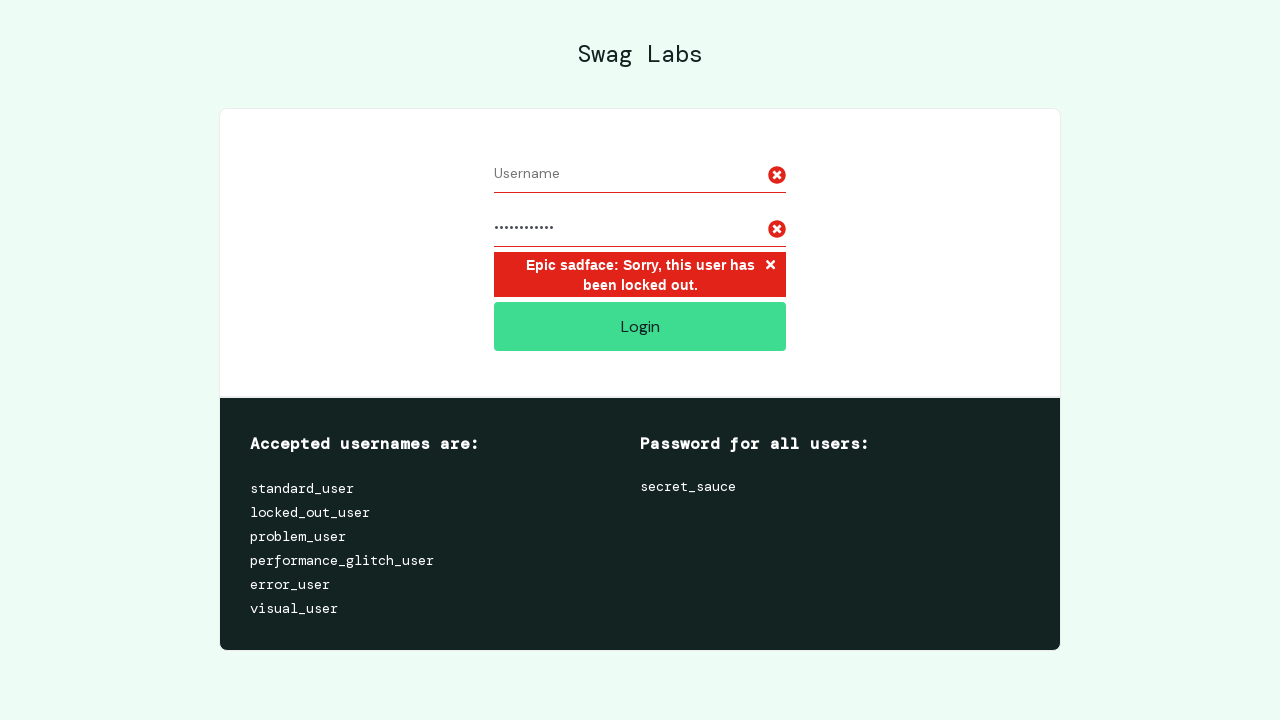

Cleared password field on #password
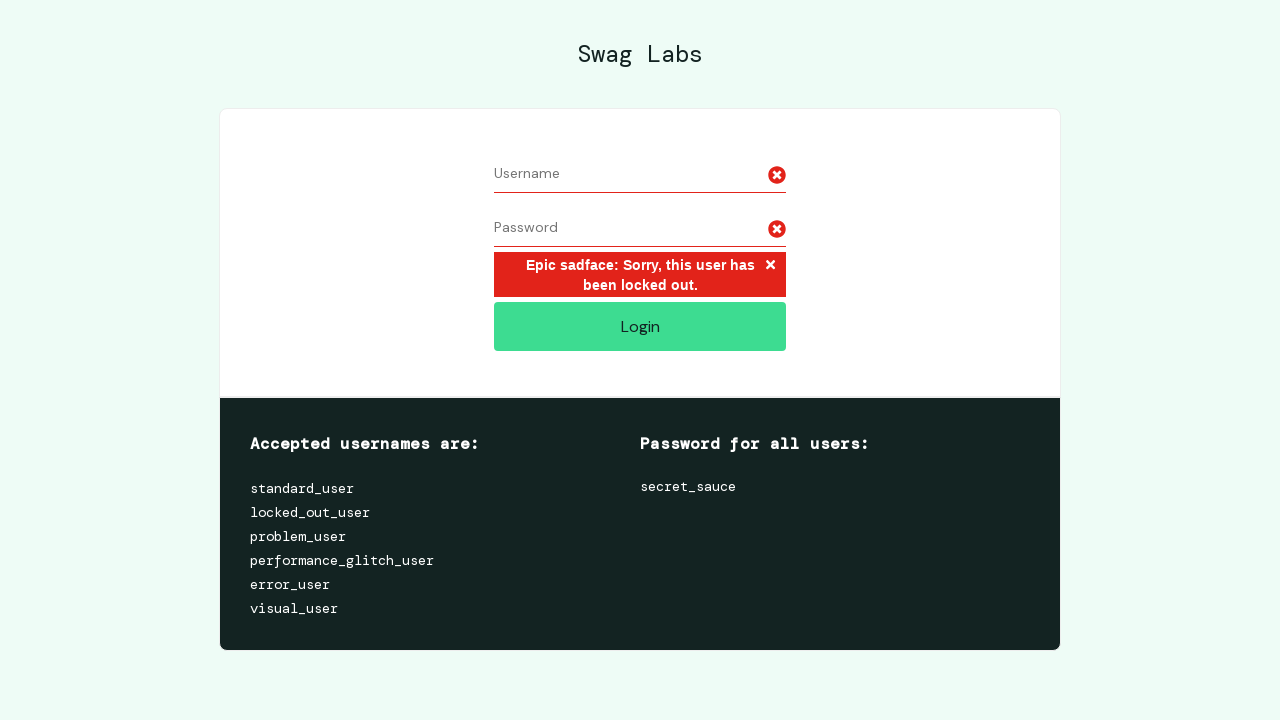

Filled username field with 'standard_user' on //input[@name='user-name']
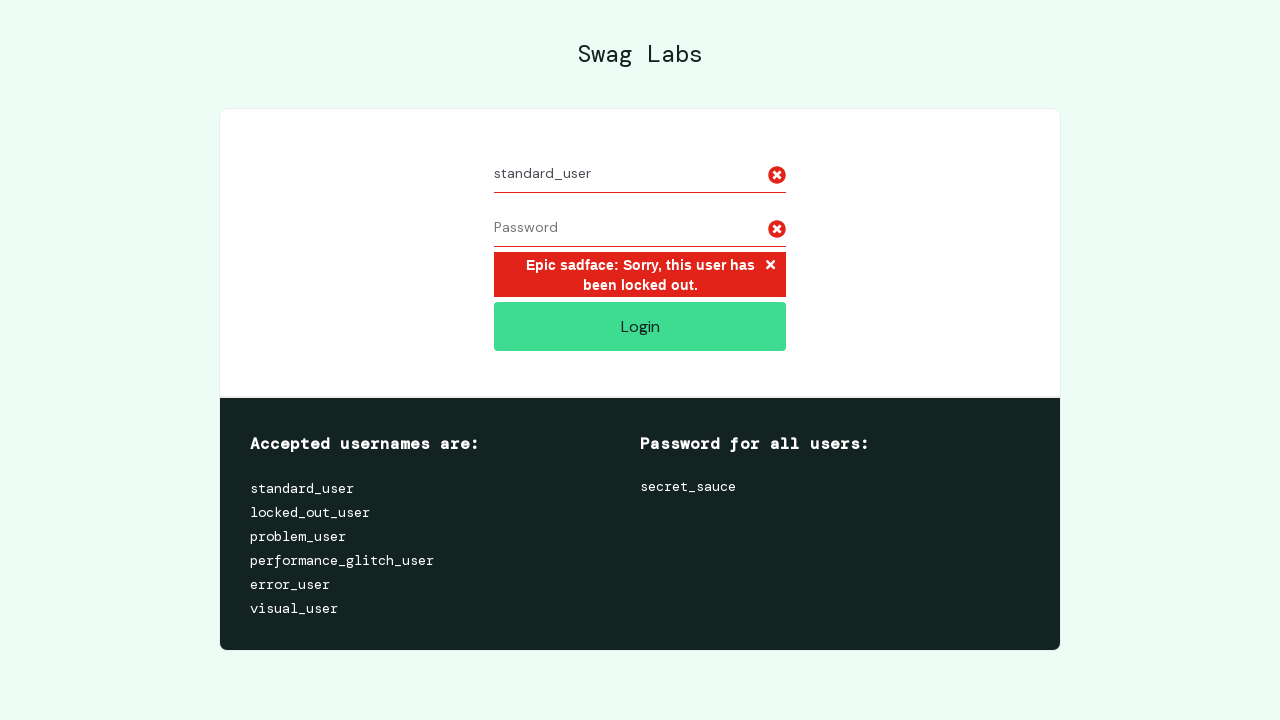

Filled password field with 'secret_sauce' for retry on //input[@type='password']
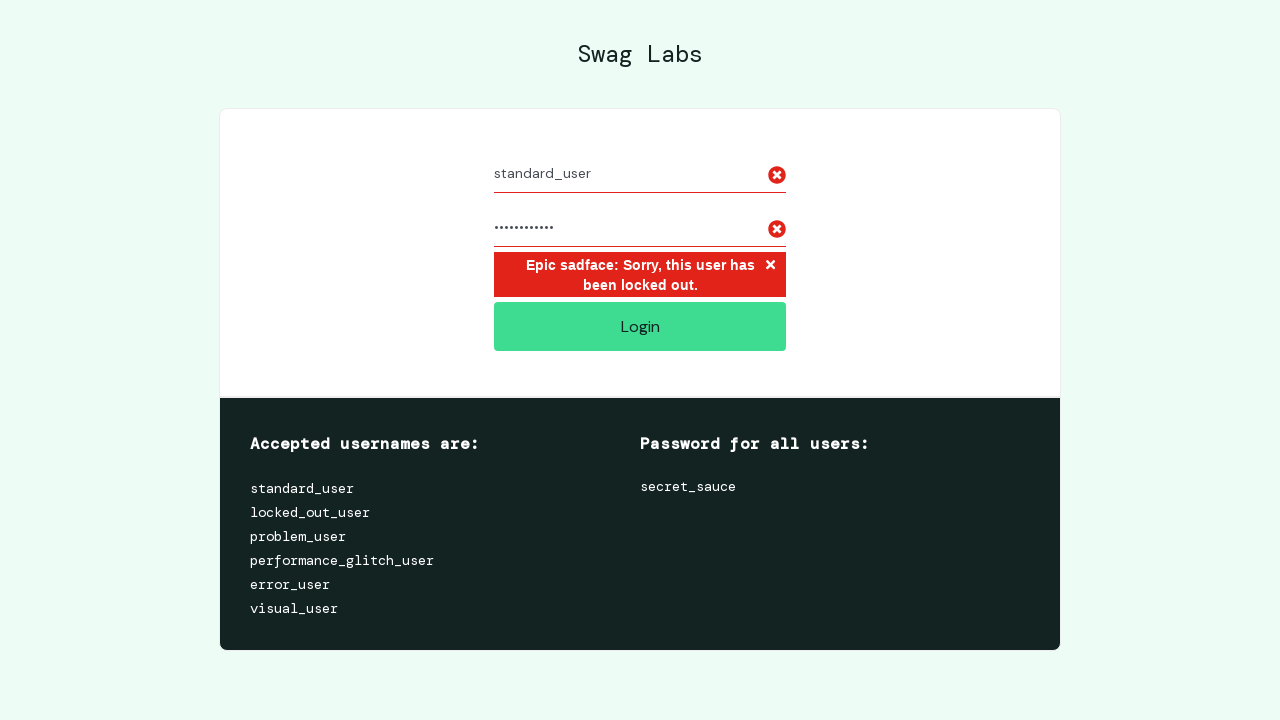

Clicked login button with valid credentials at (640, 326) on [name='login-button']
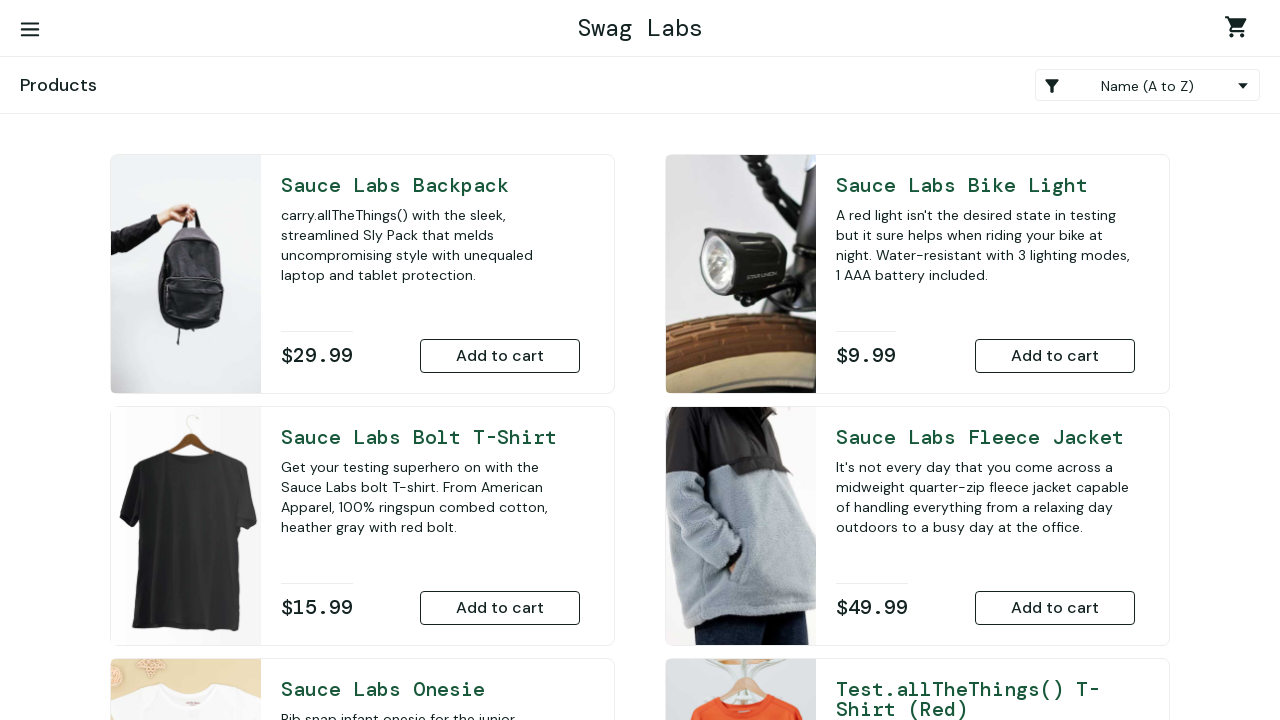

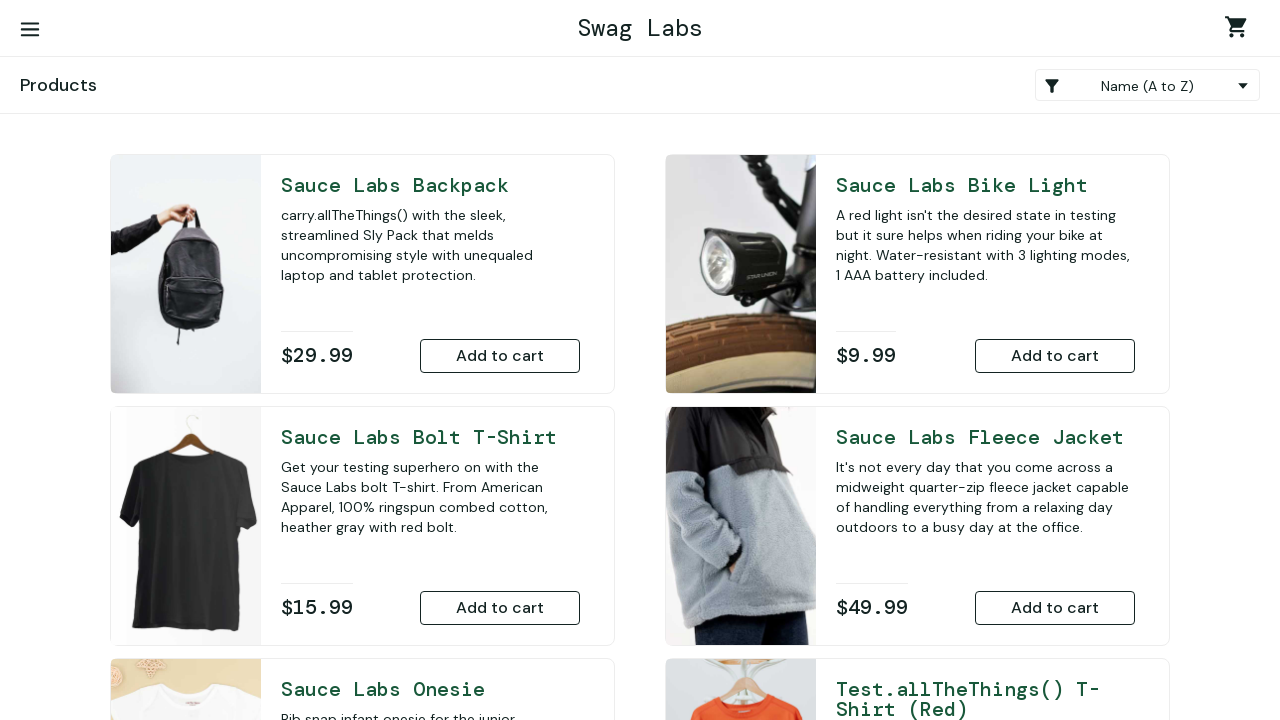